Navigates to a CRM website and waits for the page to fully load by checking the document ready state.

Starting URL: http://classic.crmpro.com/

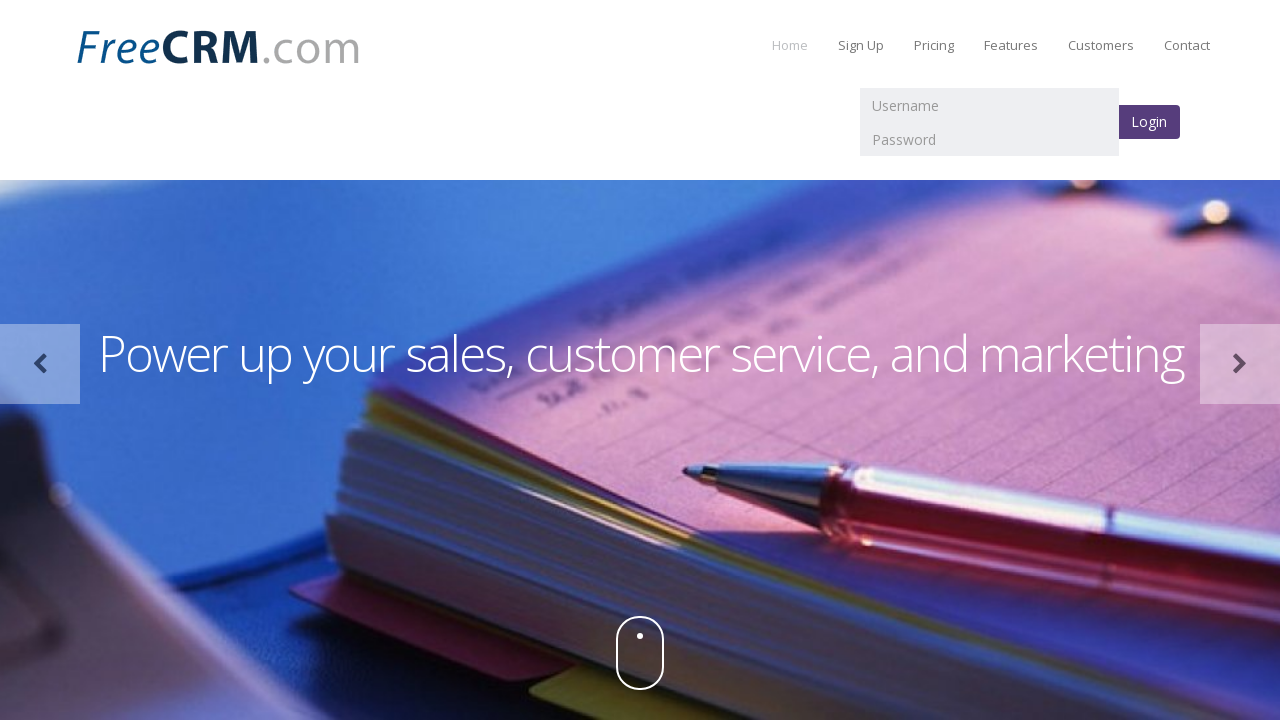

Navigated to CRM Pro website at http://classic.crmpro.com/
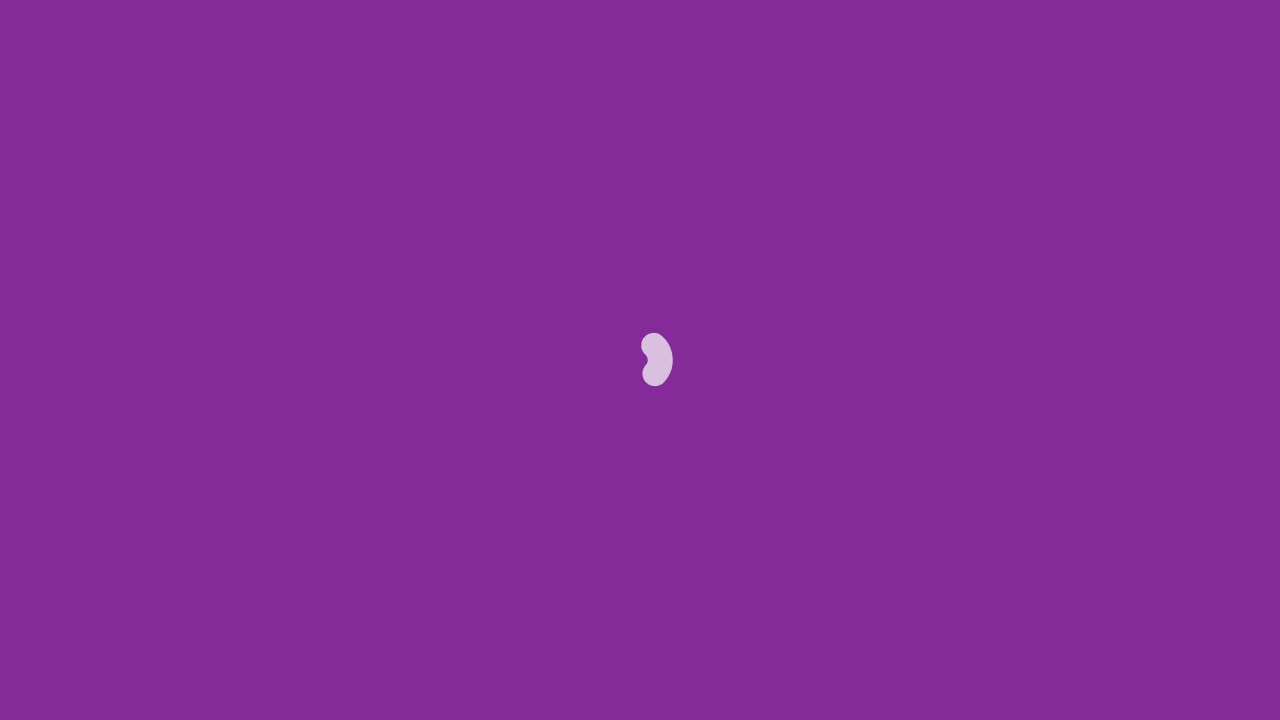

Waited for DOM content loaded event
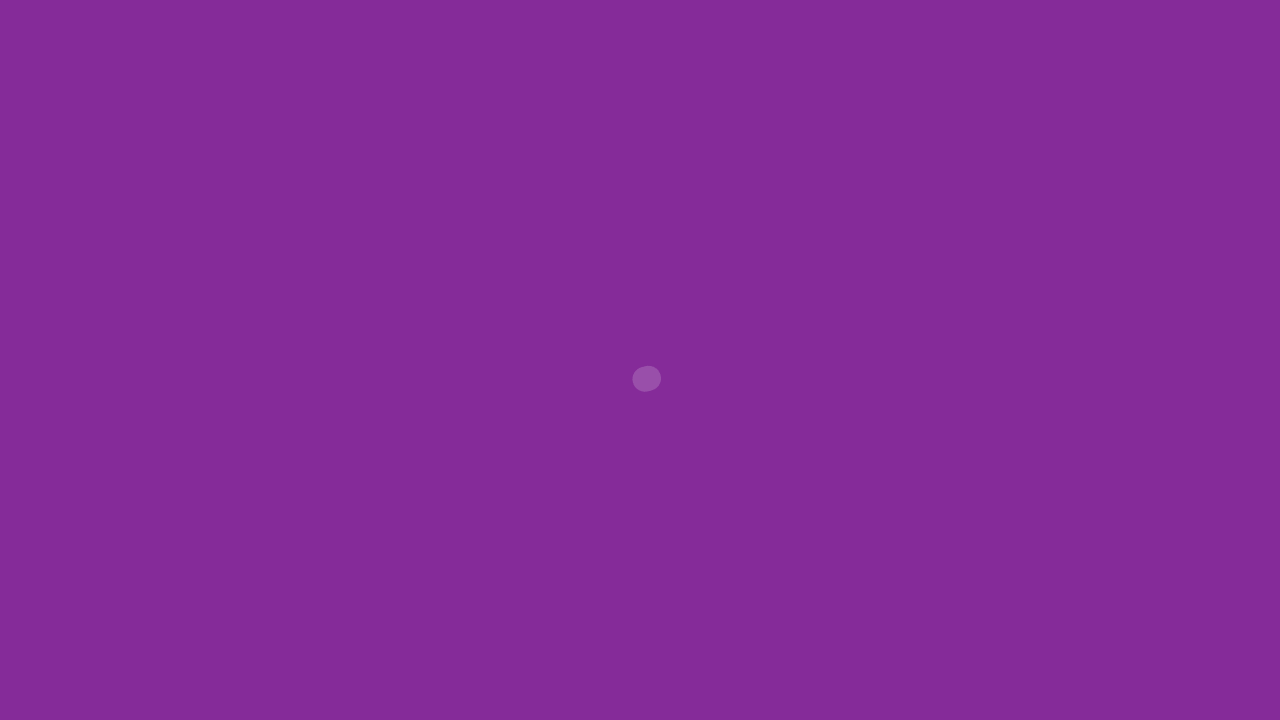

Waited for page load event to complete
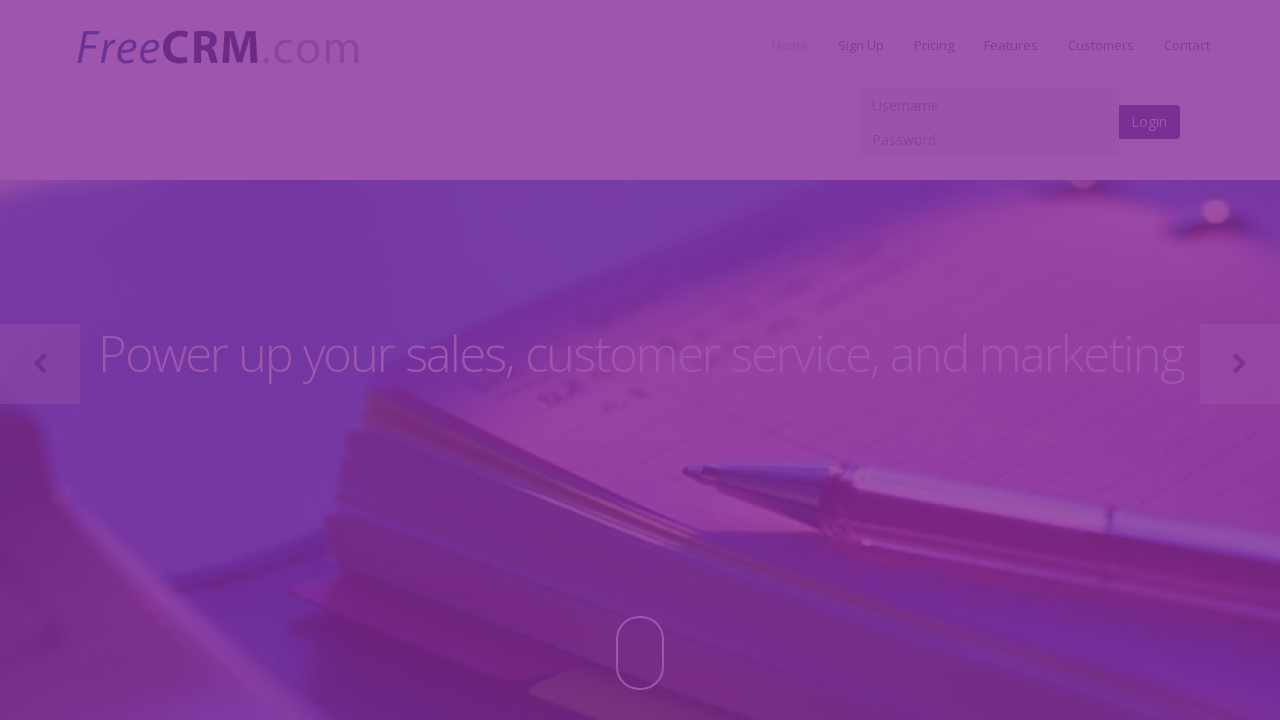

Evaluated document ready state: complete
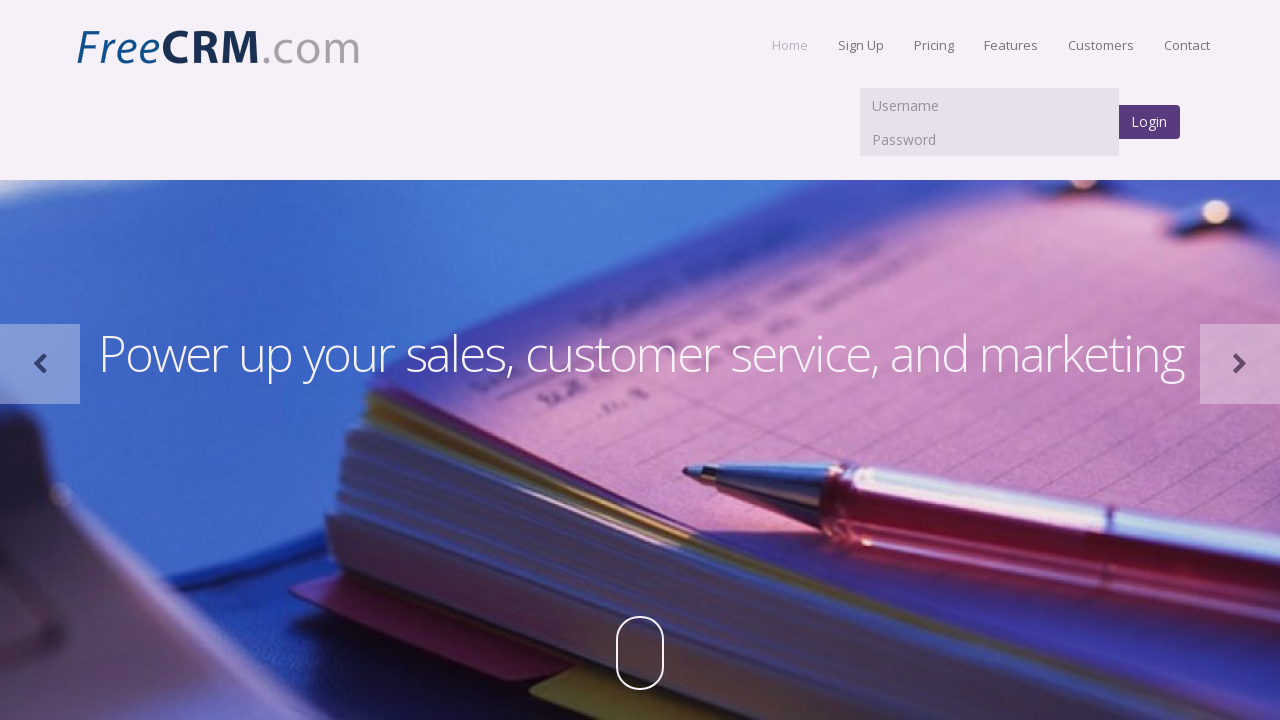

Assertion passed: document ready state is complete
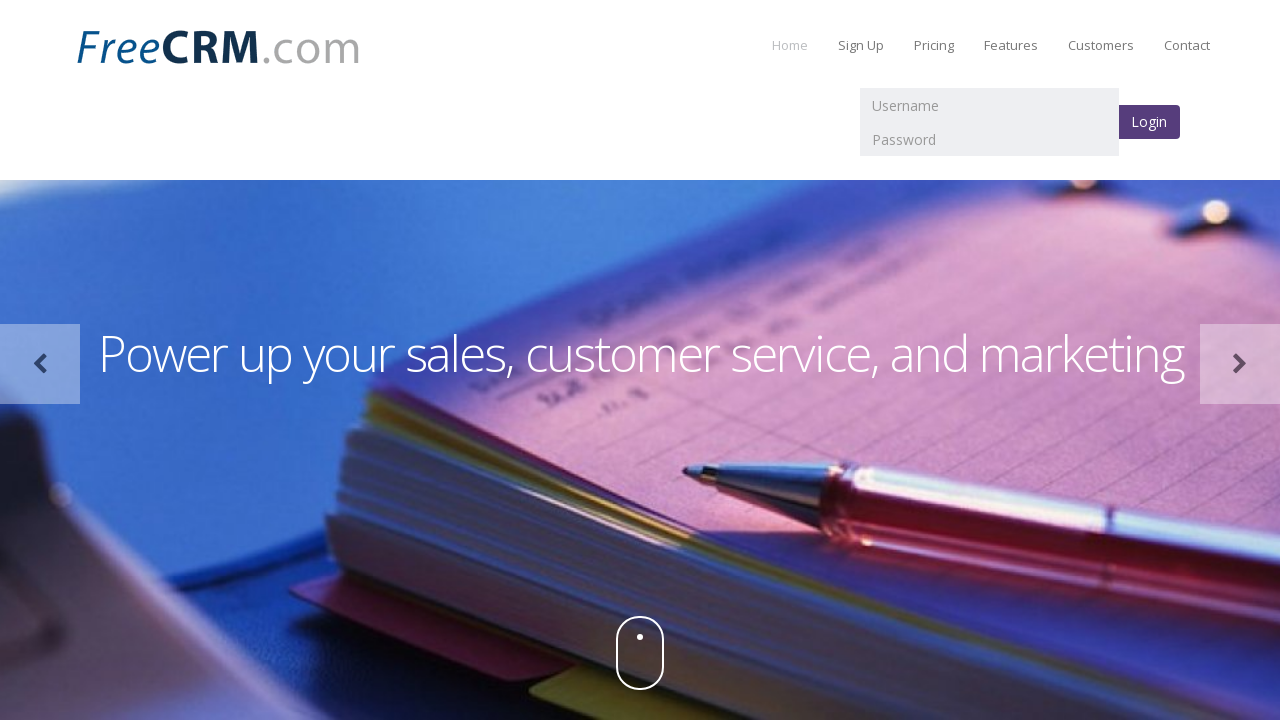

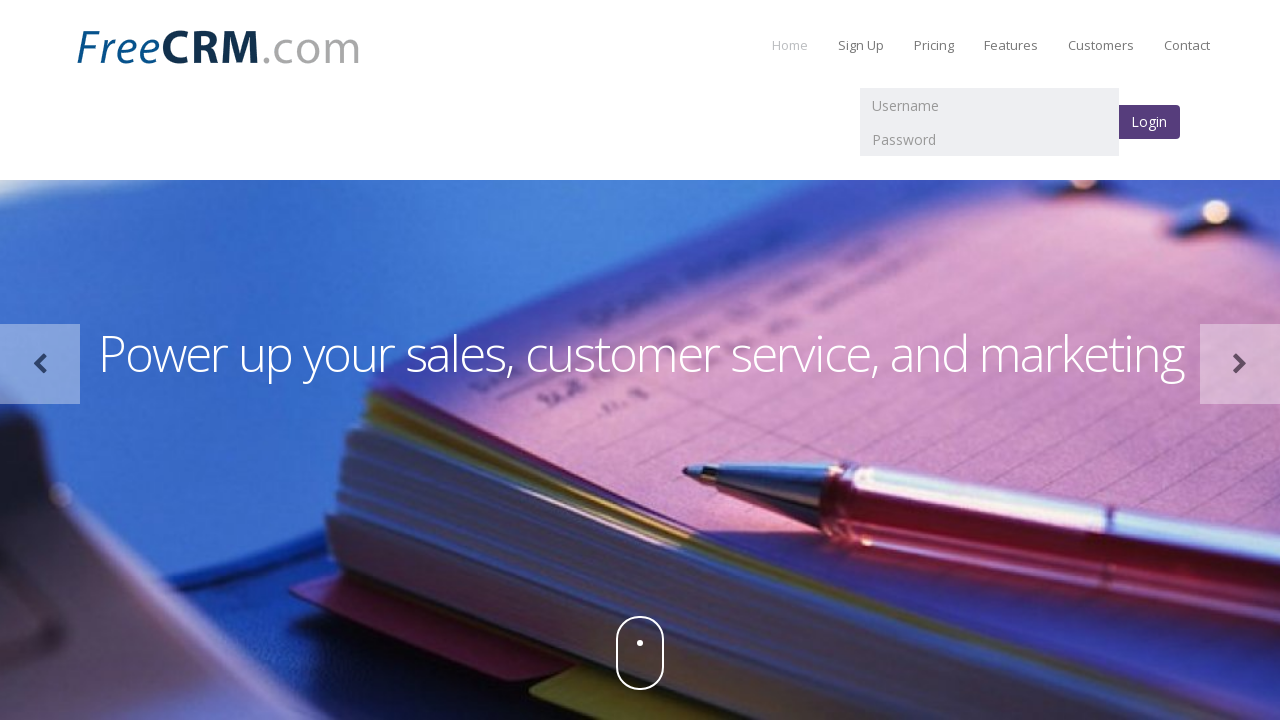